Tests window handling functionality including opening new windows, switching between windows, closing multiple windows, and handling delayed window openings

Starting URL: https://leafground.com/window.xhtml

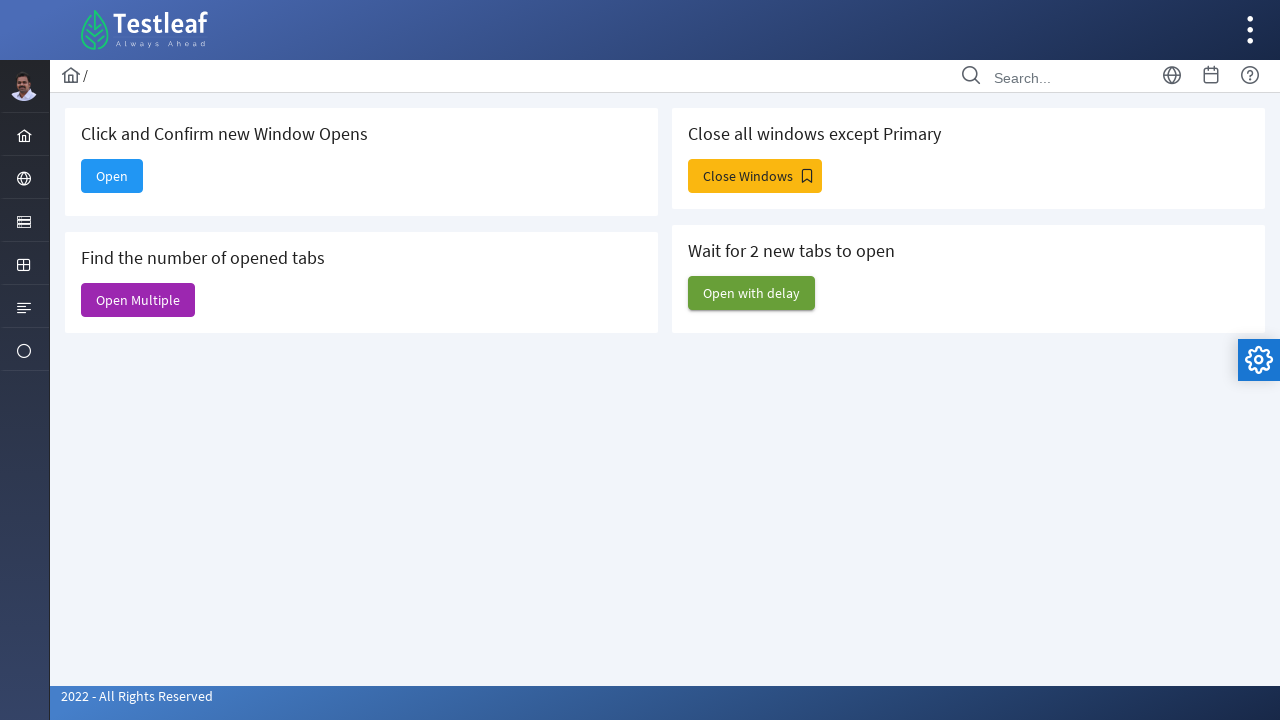

Stored main window reference
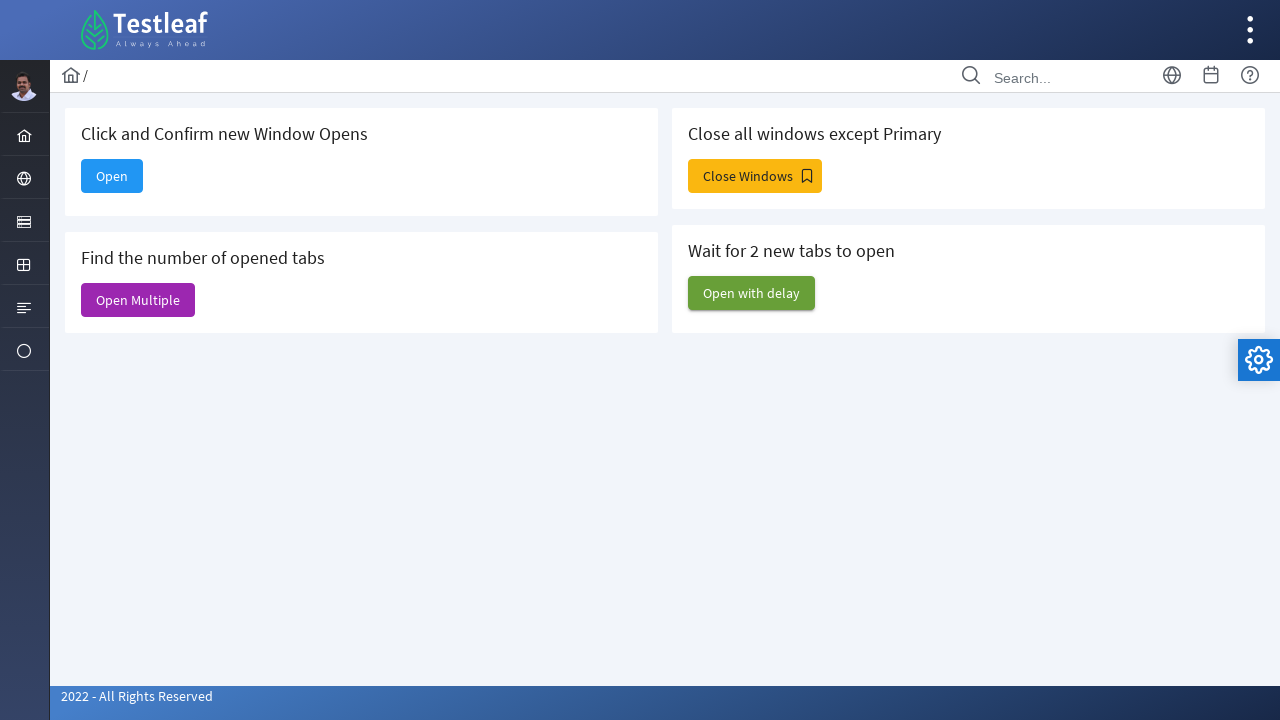

Clicked 'Open' button and intercepted popup window at (112, 176) on xpath=//span[text()='Open']
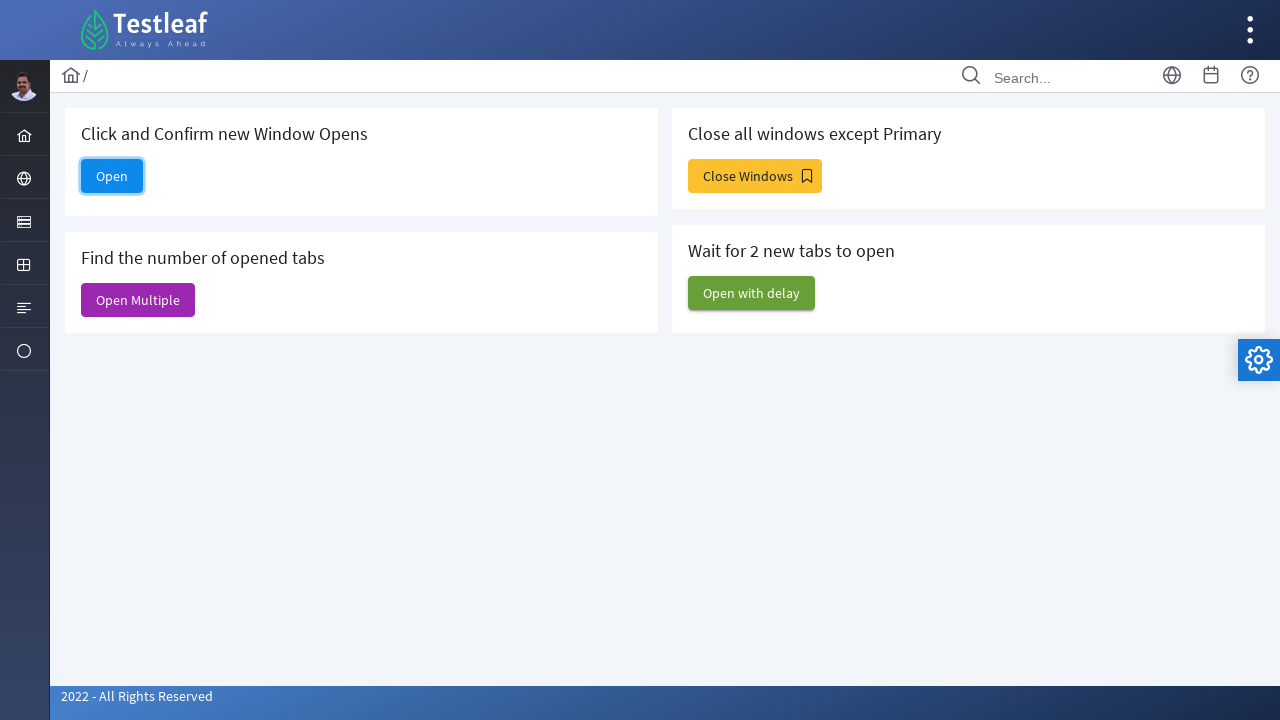

Extracted new window page object
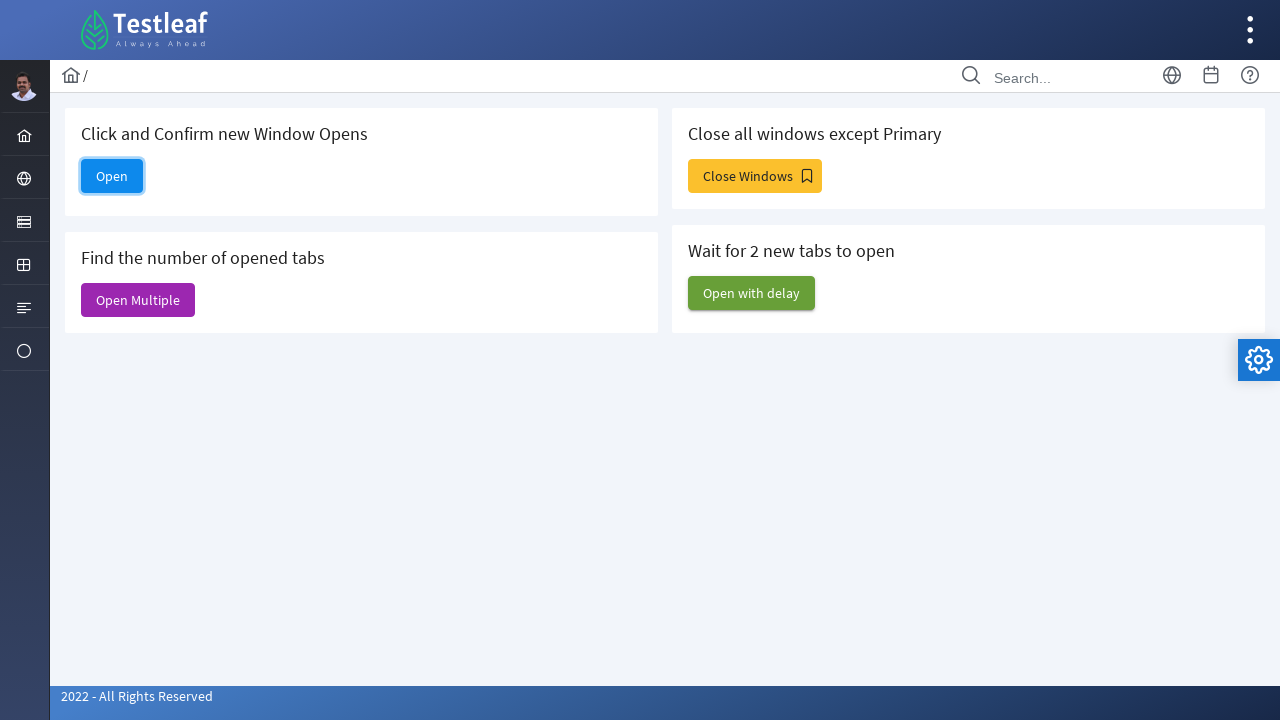

Clicked 'Open Multiple' button and intercepted two new windows at (138, 300) on xpath=//span[text()='Open Multiple']
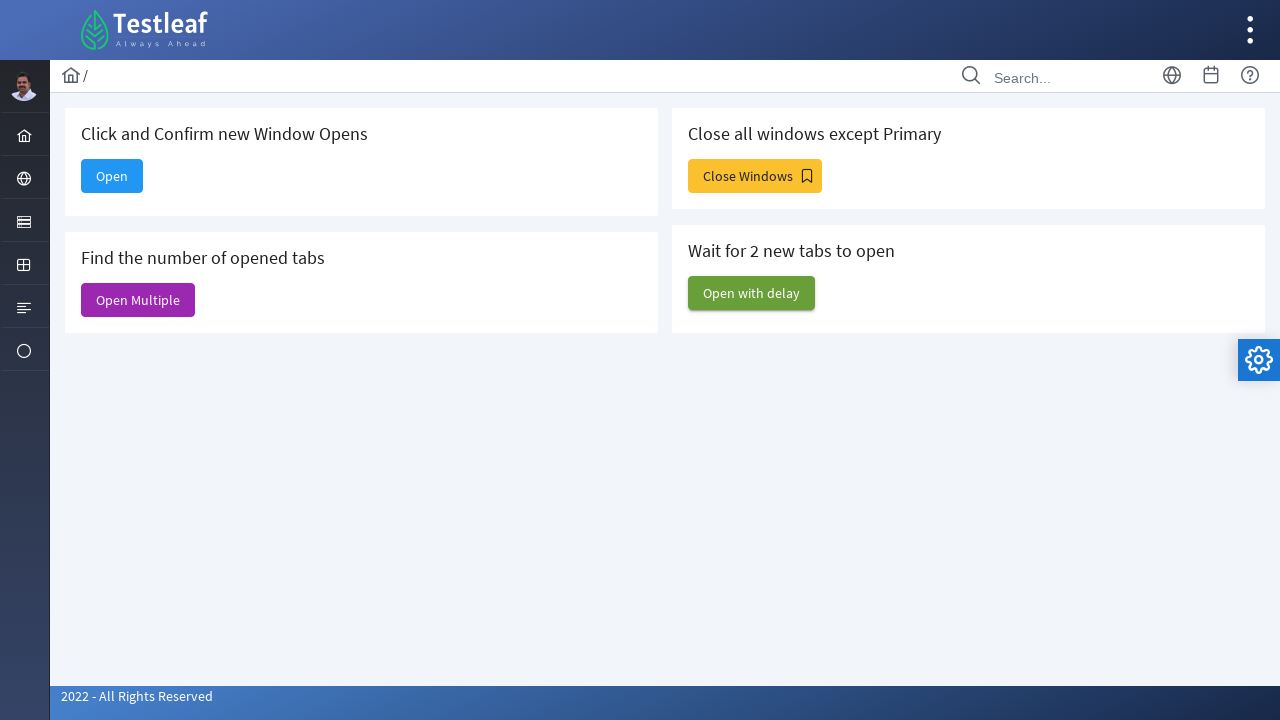

Extracted first new window page object
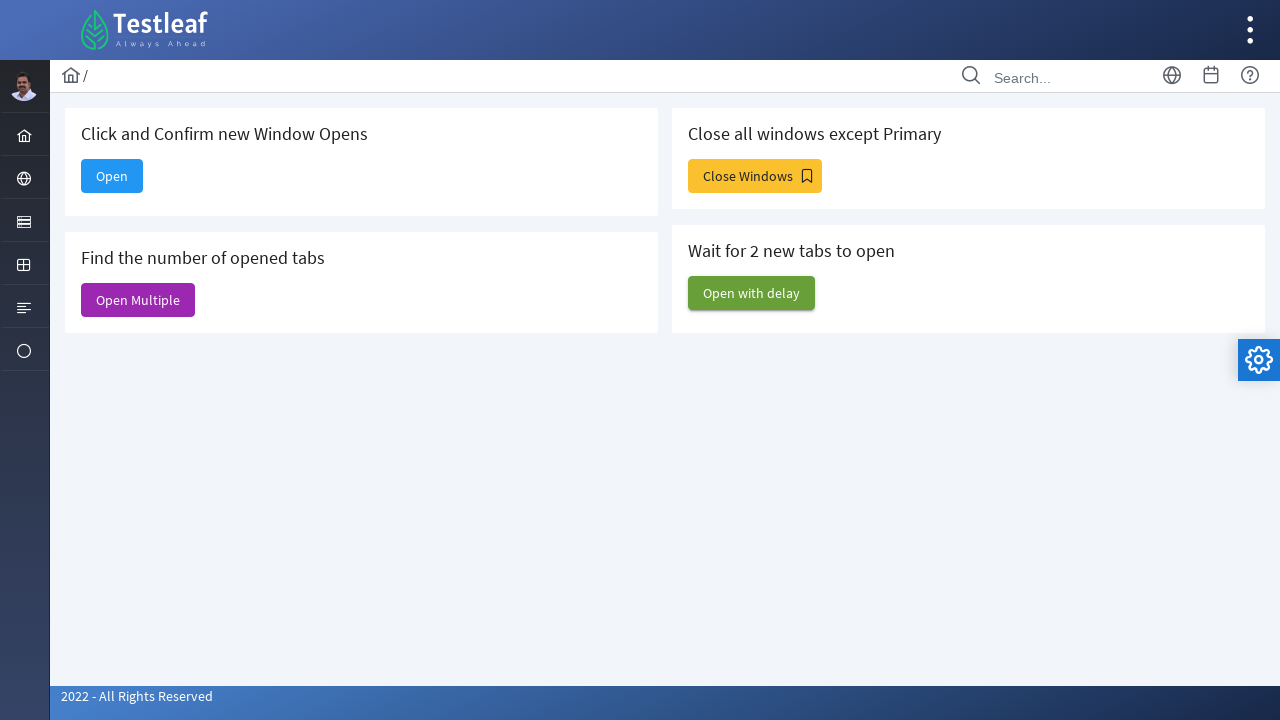

Extracted second new window page object
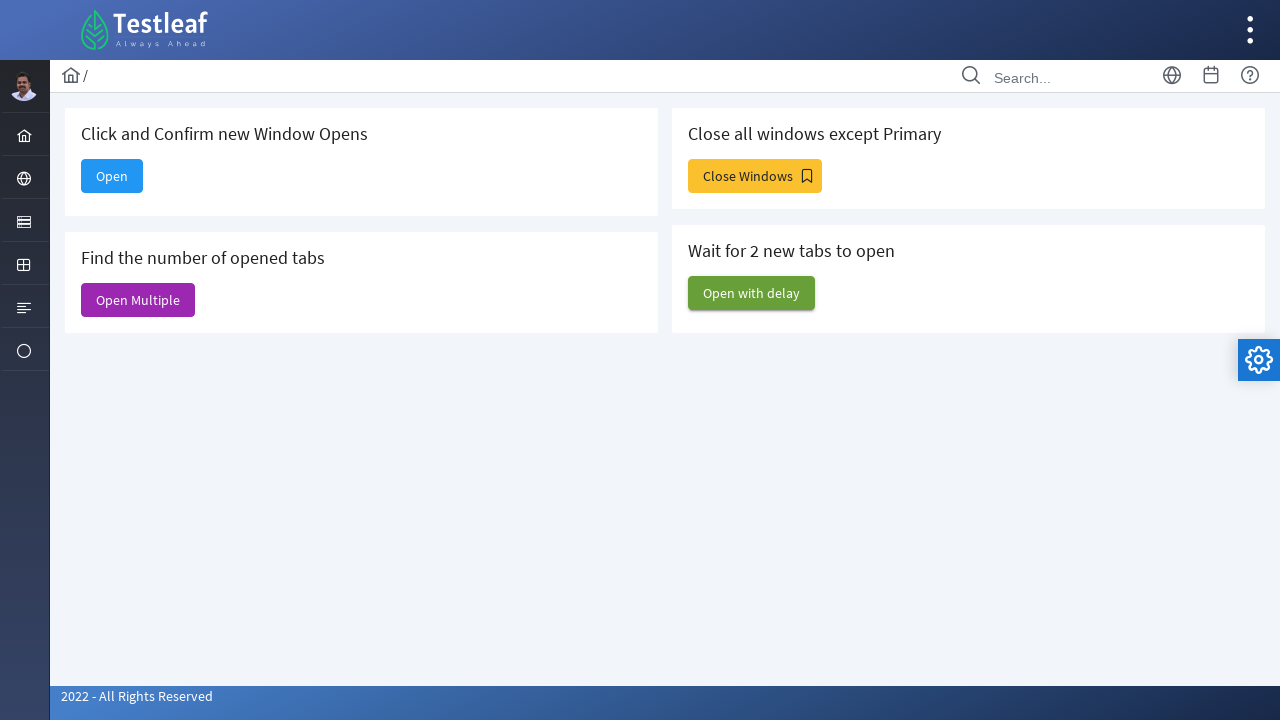

Closed first multiple window
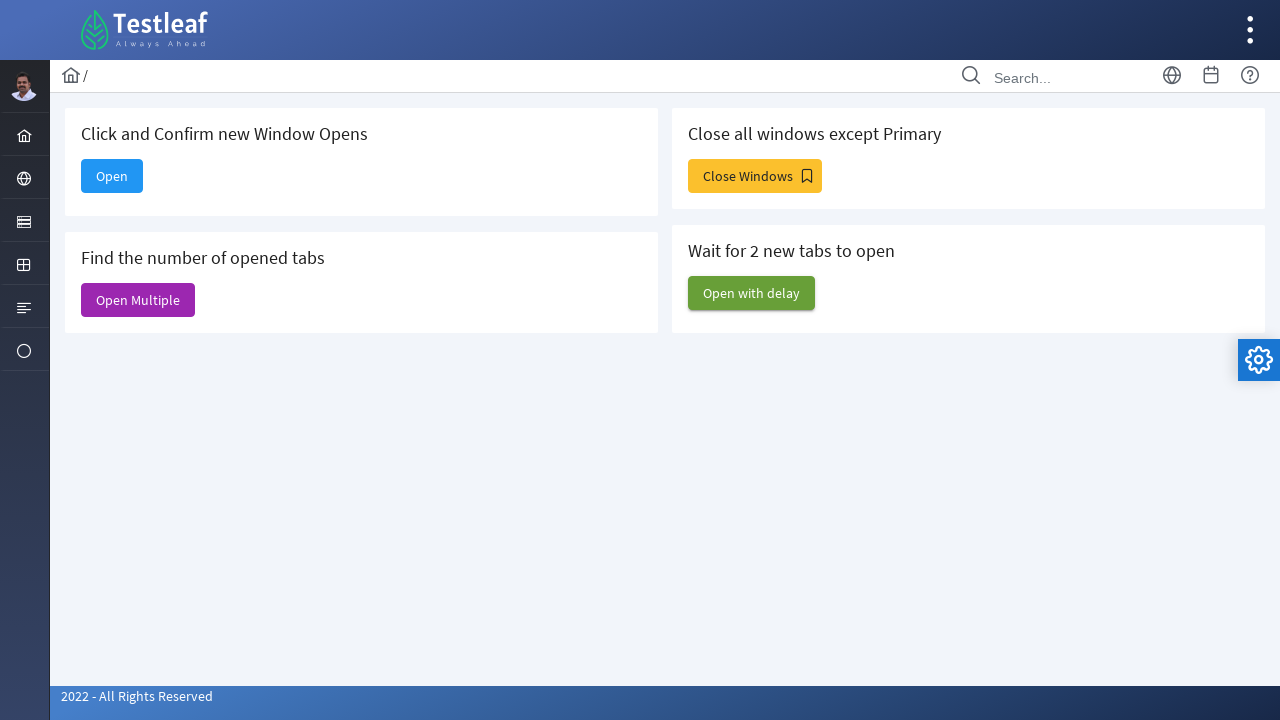

Closed second multiple window
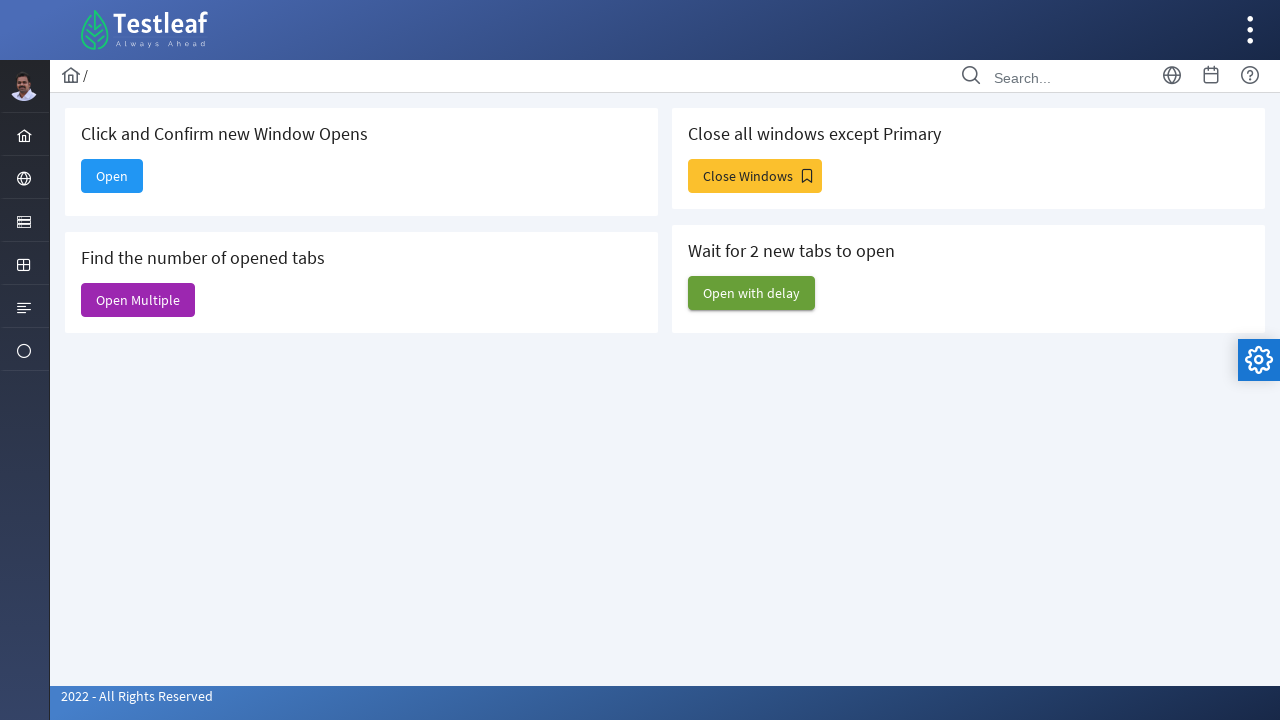

Retrieved list of pages before closing windows
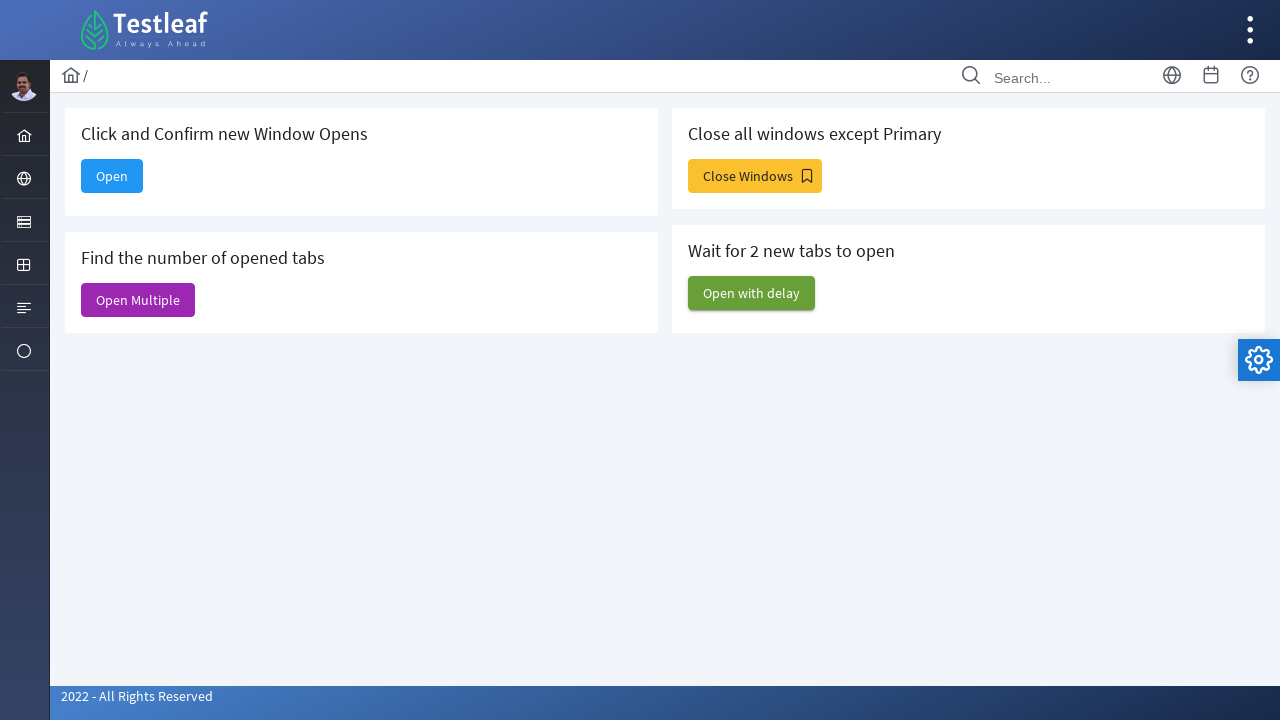

Clicked 'Close Windows' button at (755, 176) on xpath=//span[text()='Close Windows']
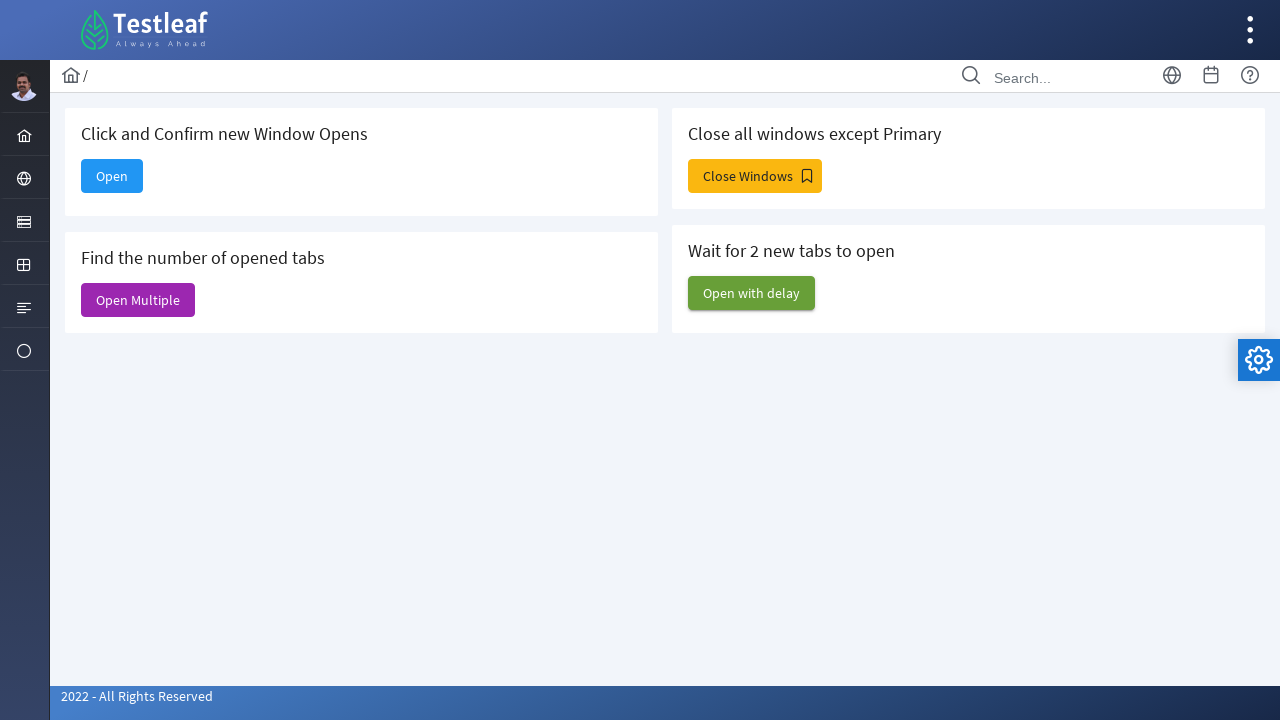

Waited 1 second for windows to open with delay
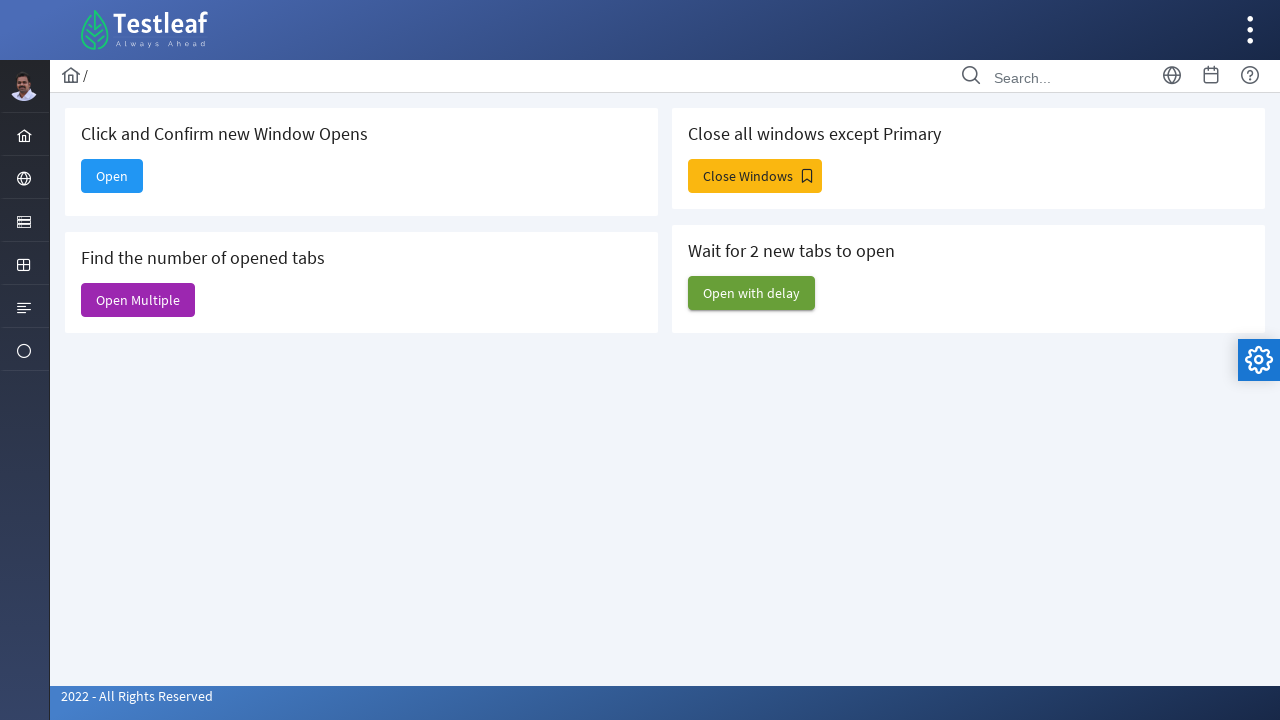

Closed a non-primary window
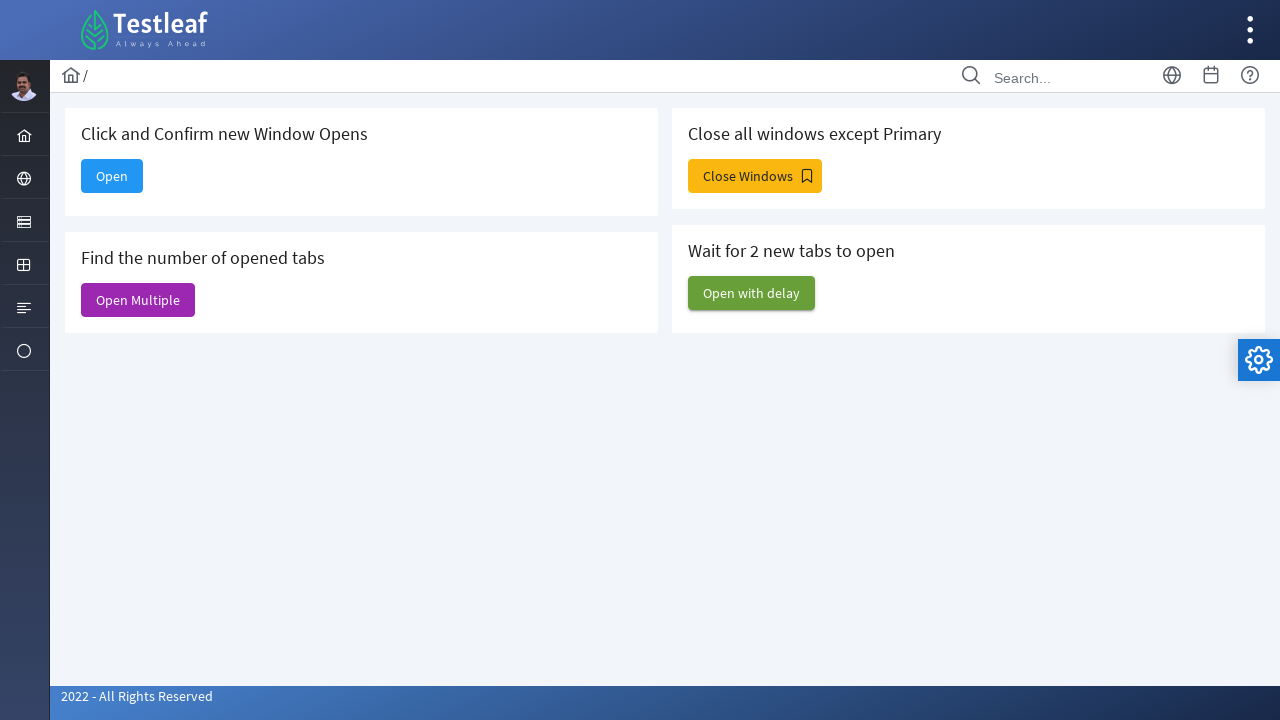

Closed a non-primary window
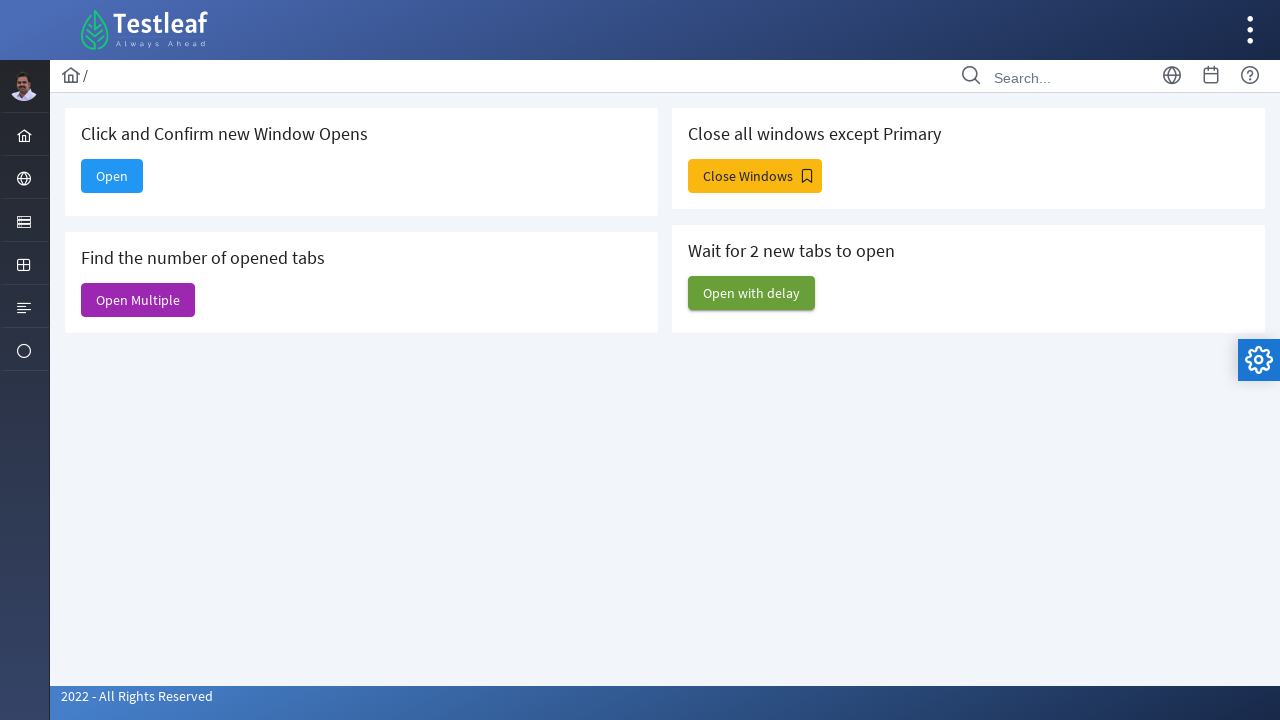

Closed a non-primary window
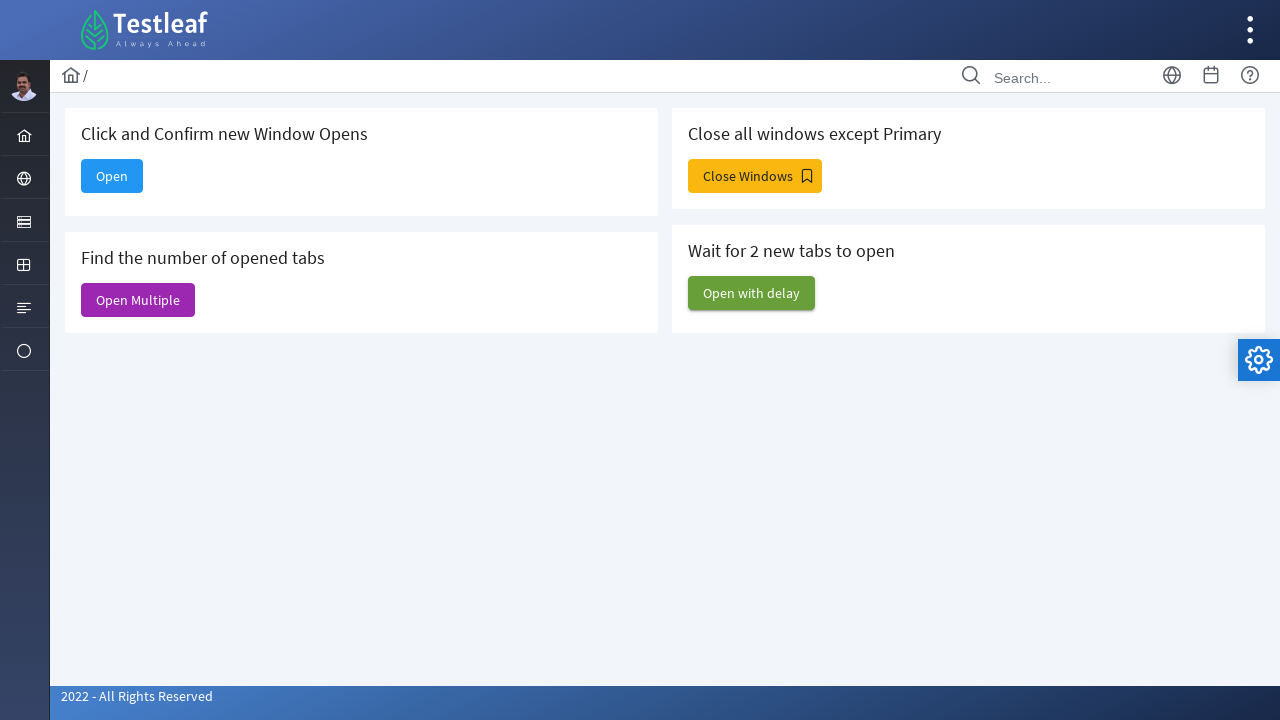

Closed a non-primary window
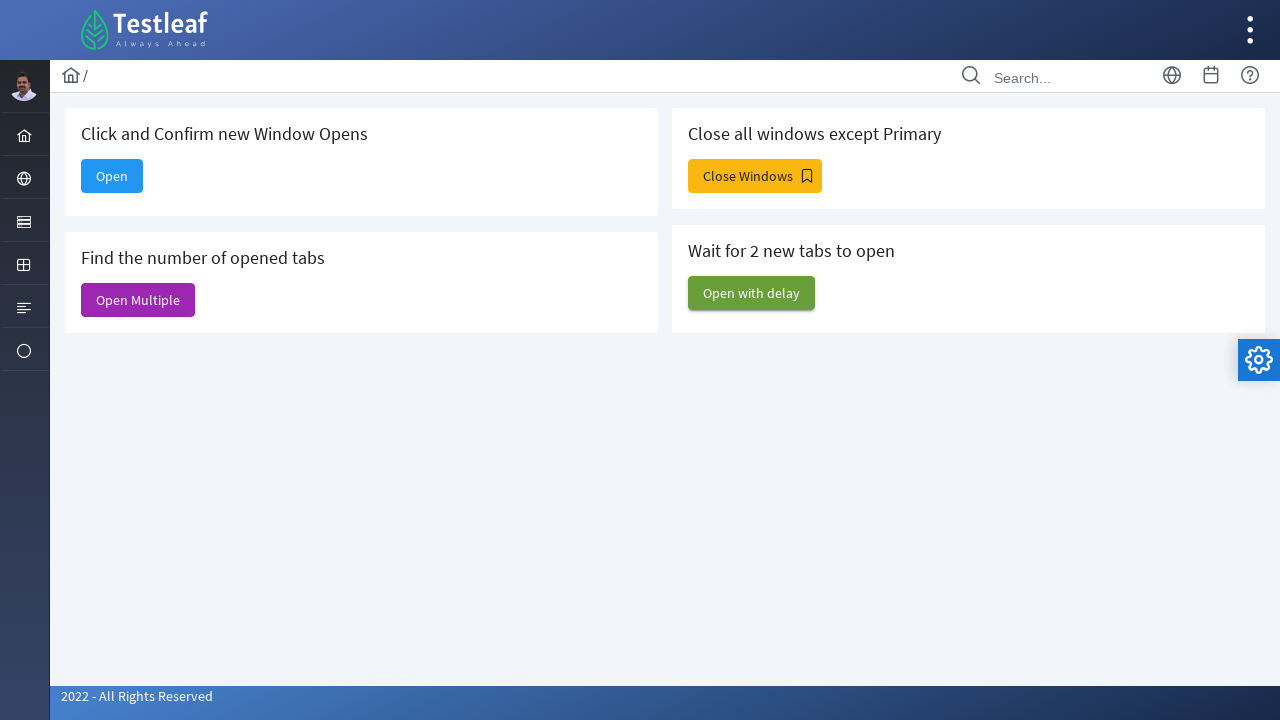

Closed a non-primary window
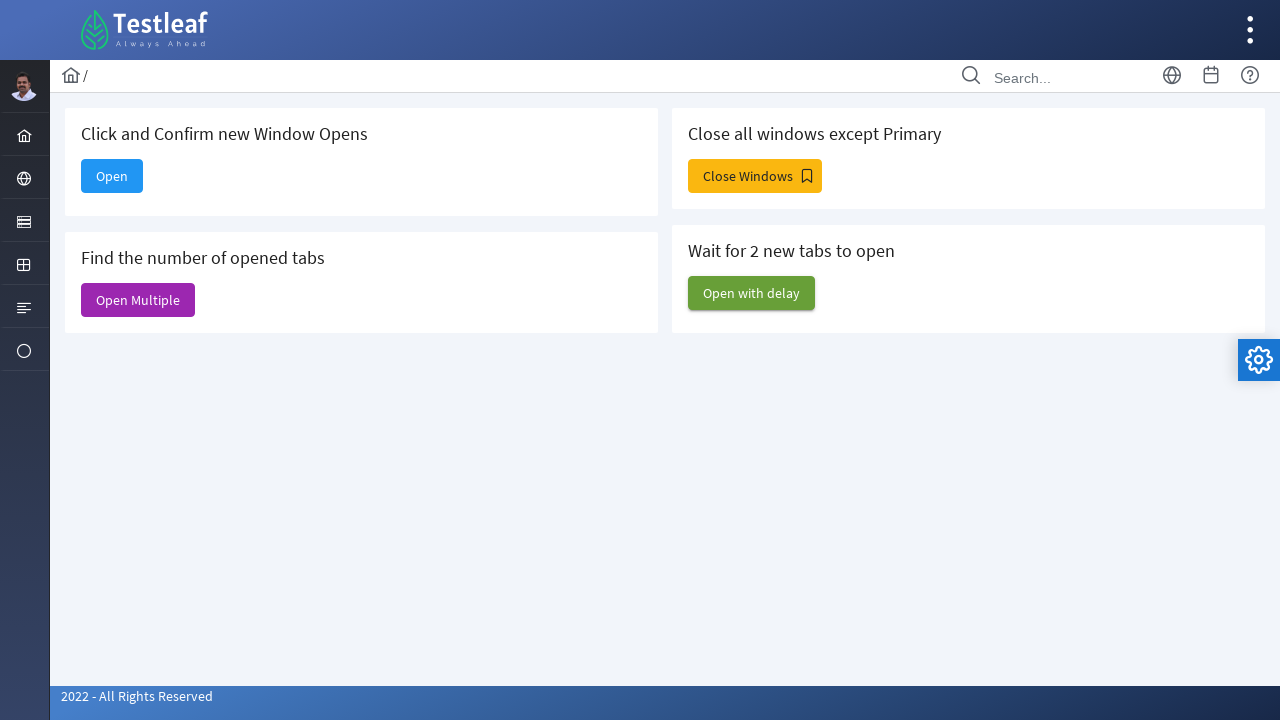

Closed a non-primary window
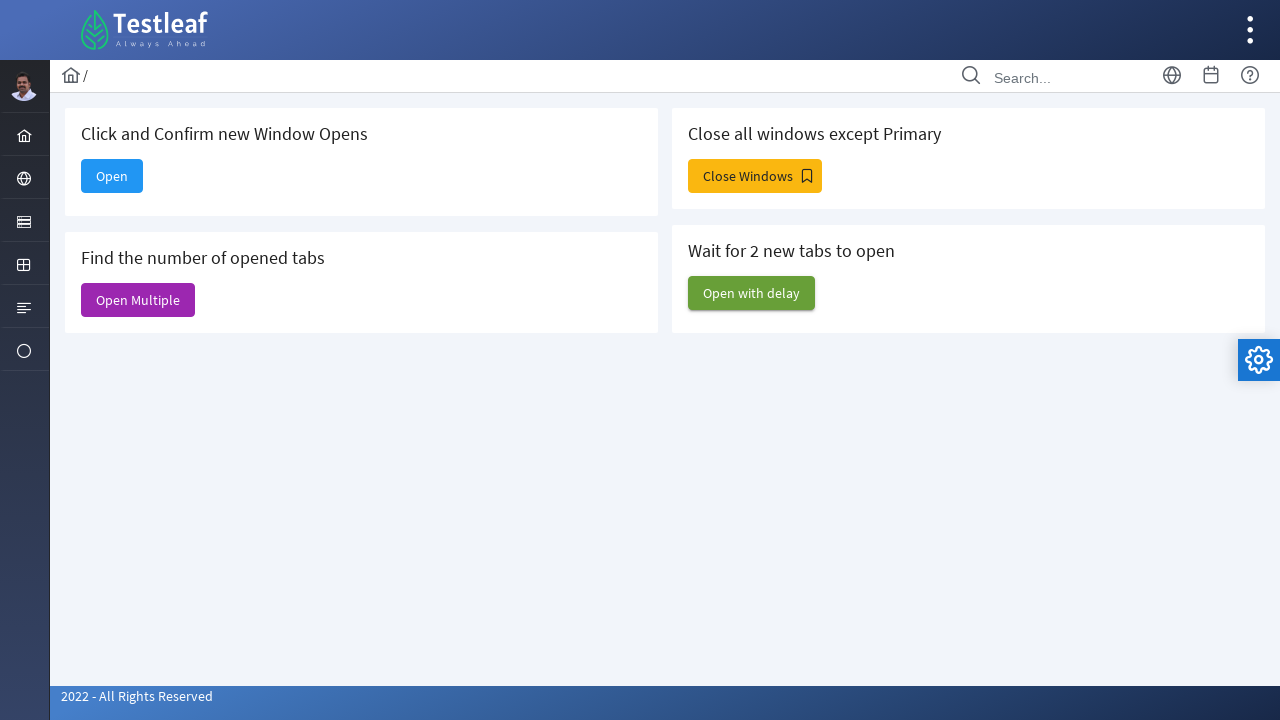

Closed a non-primary window
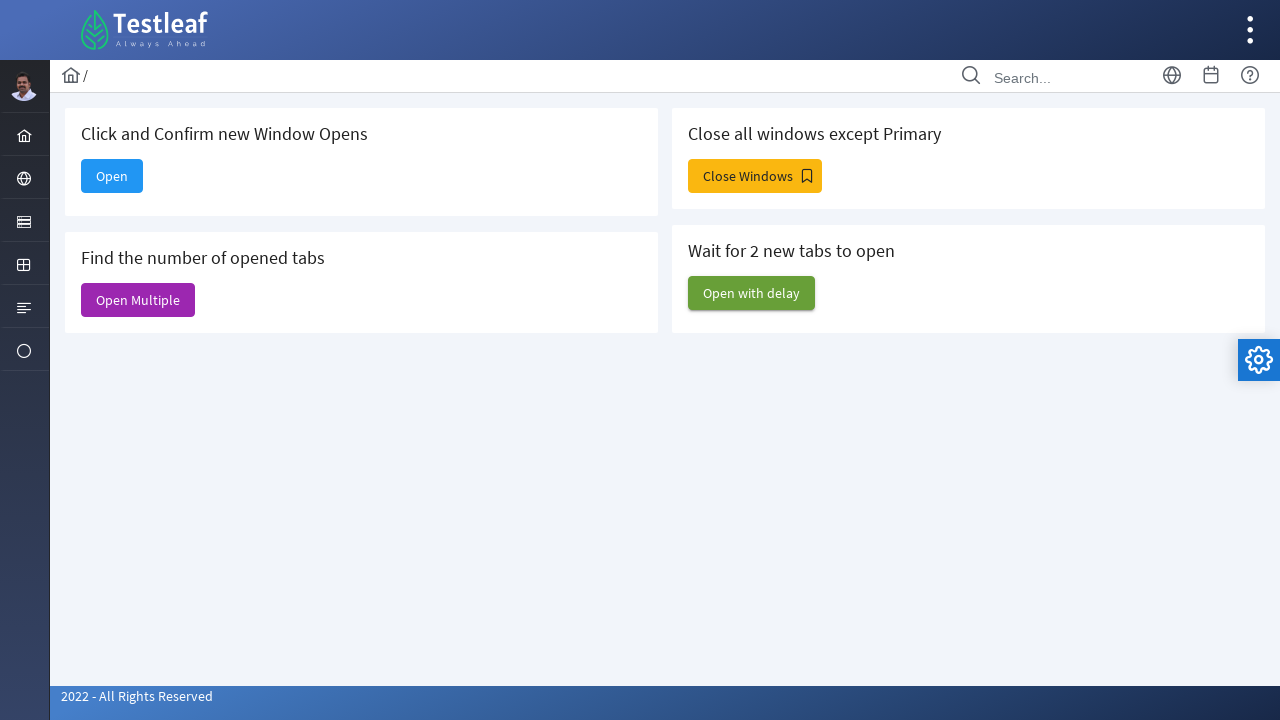

Closed a non-primary window
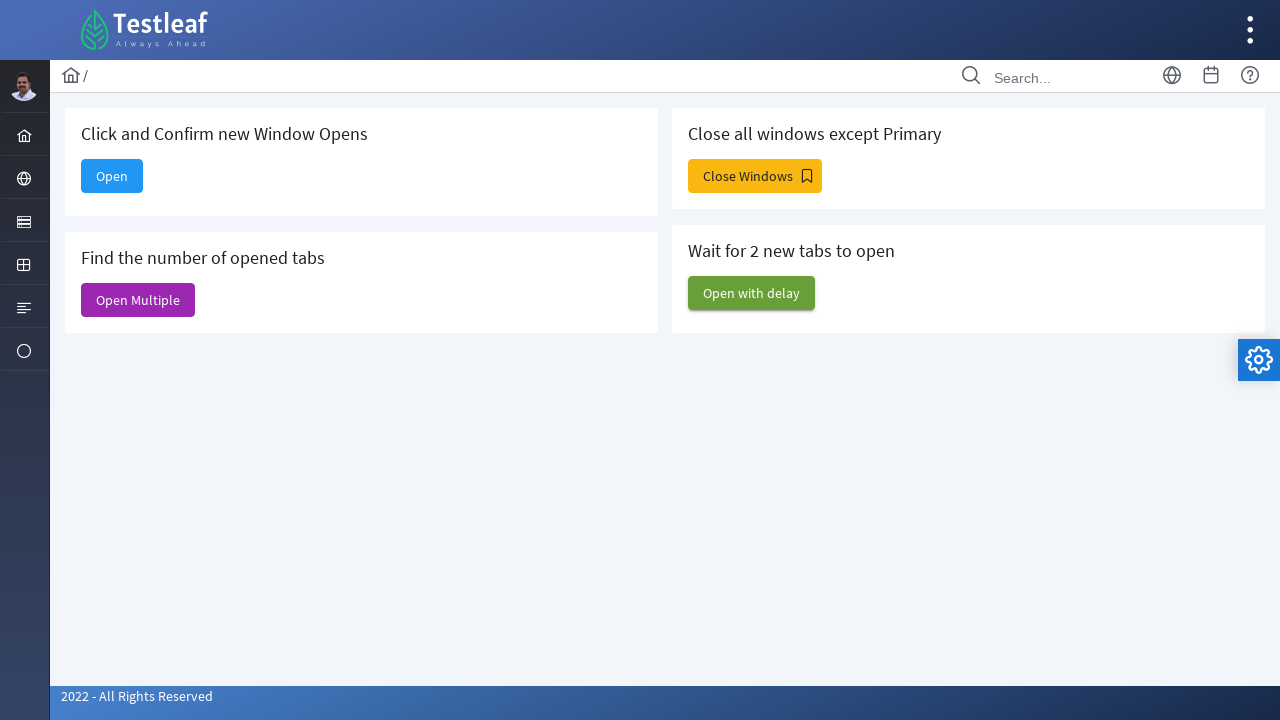

Clicked 'Open with delay' button and intercepted two delayed windows at (752, 293) on xpath=//span[text()='Open with delay']
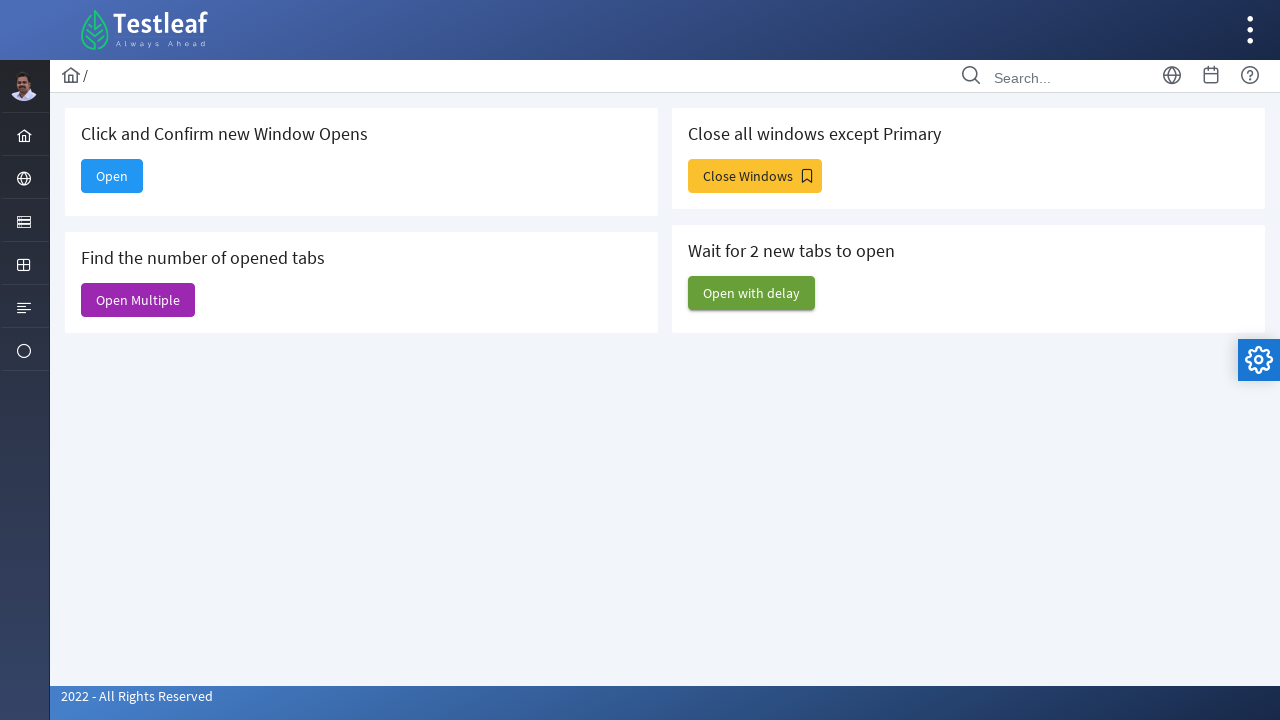

Extracted first delayed window page object
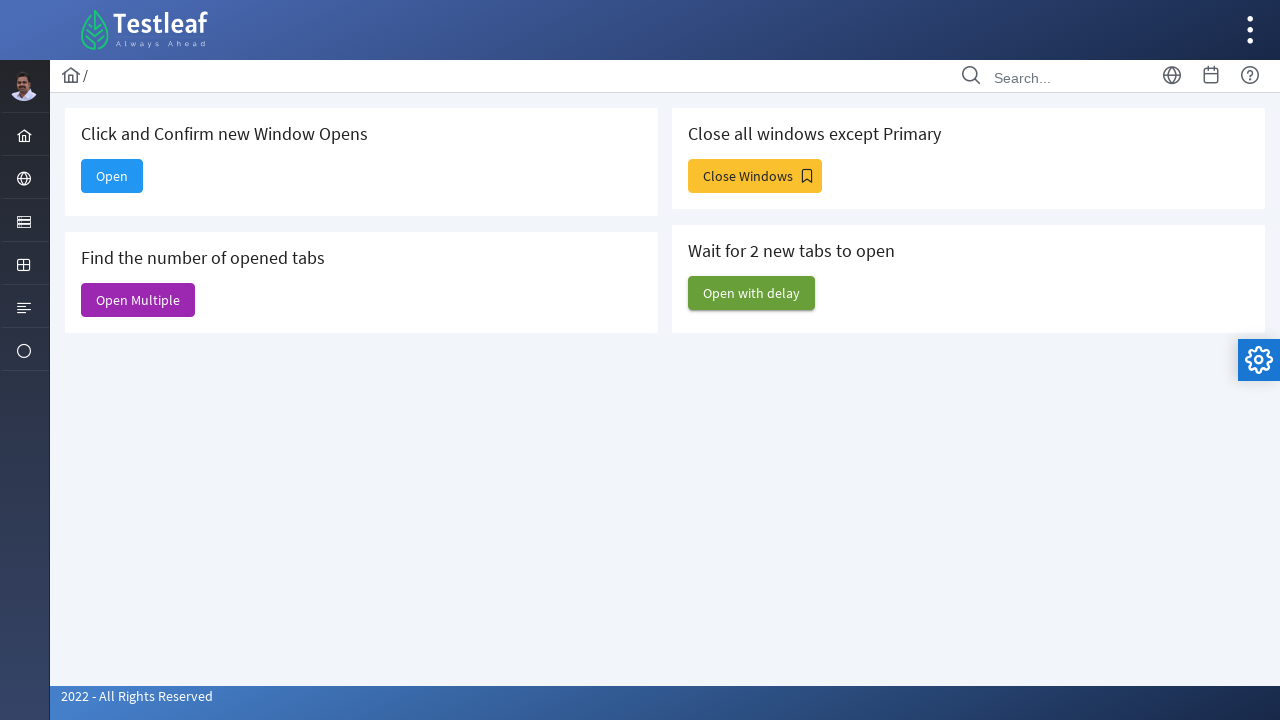

Extracted second delayed window page object
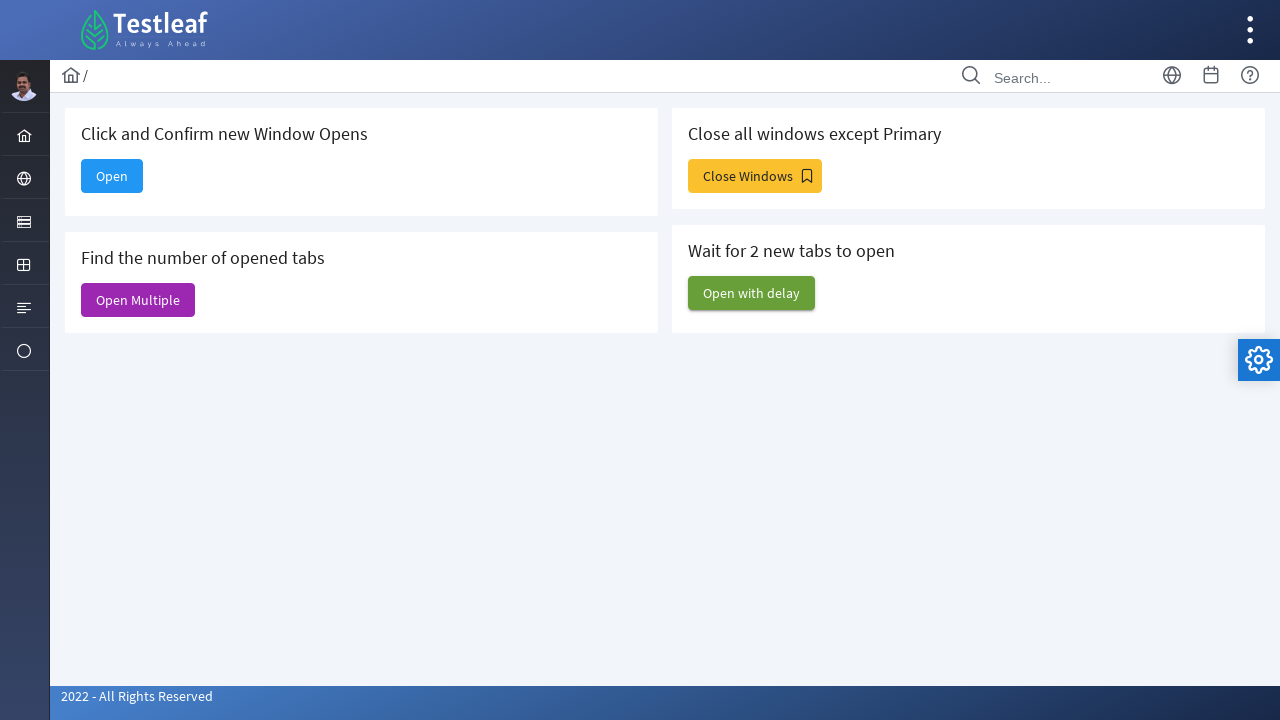

Closed first delayed window
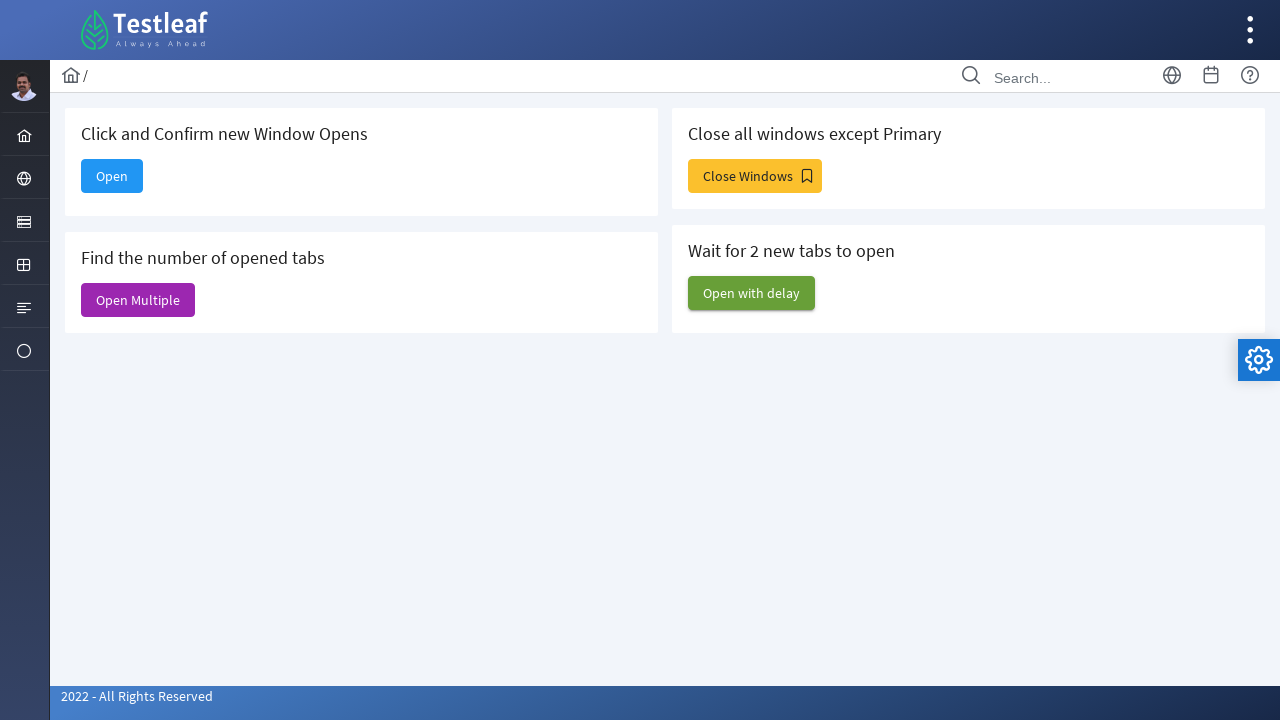

Closed second delayed window
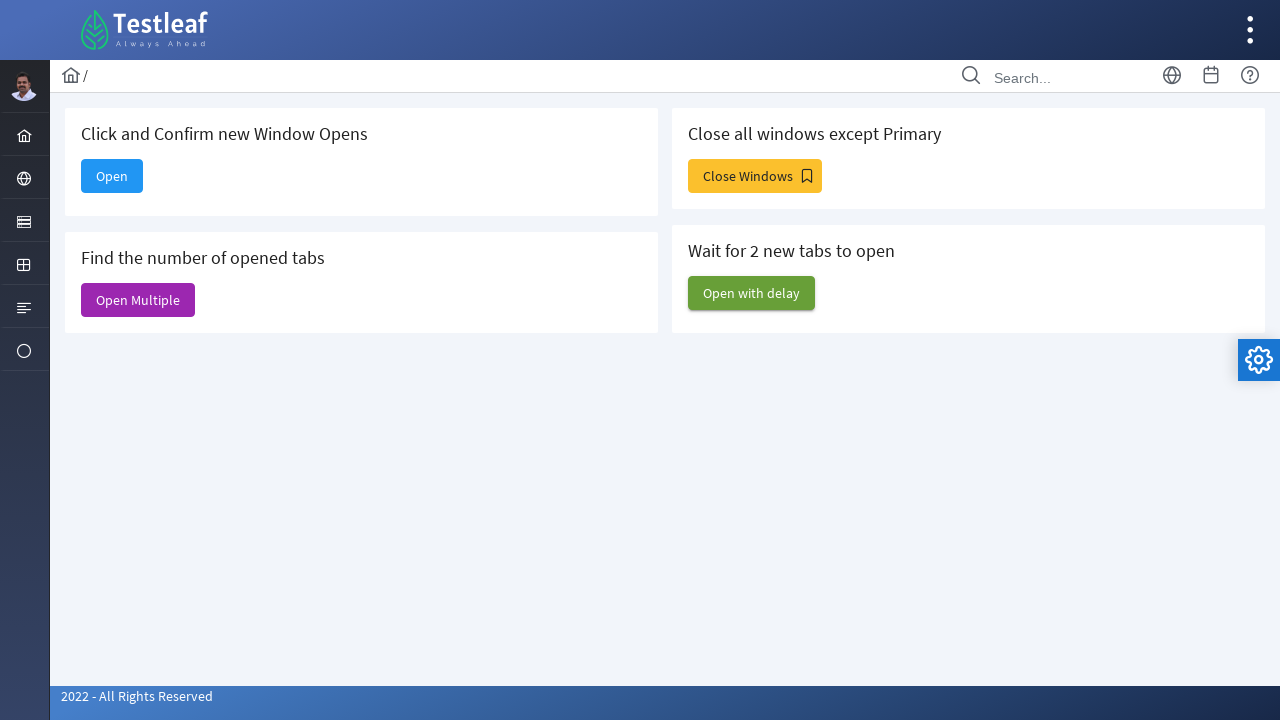

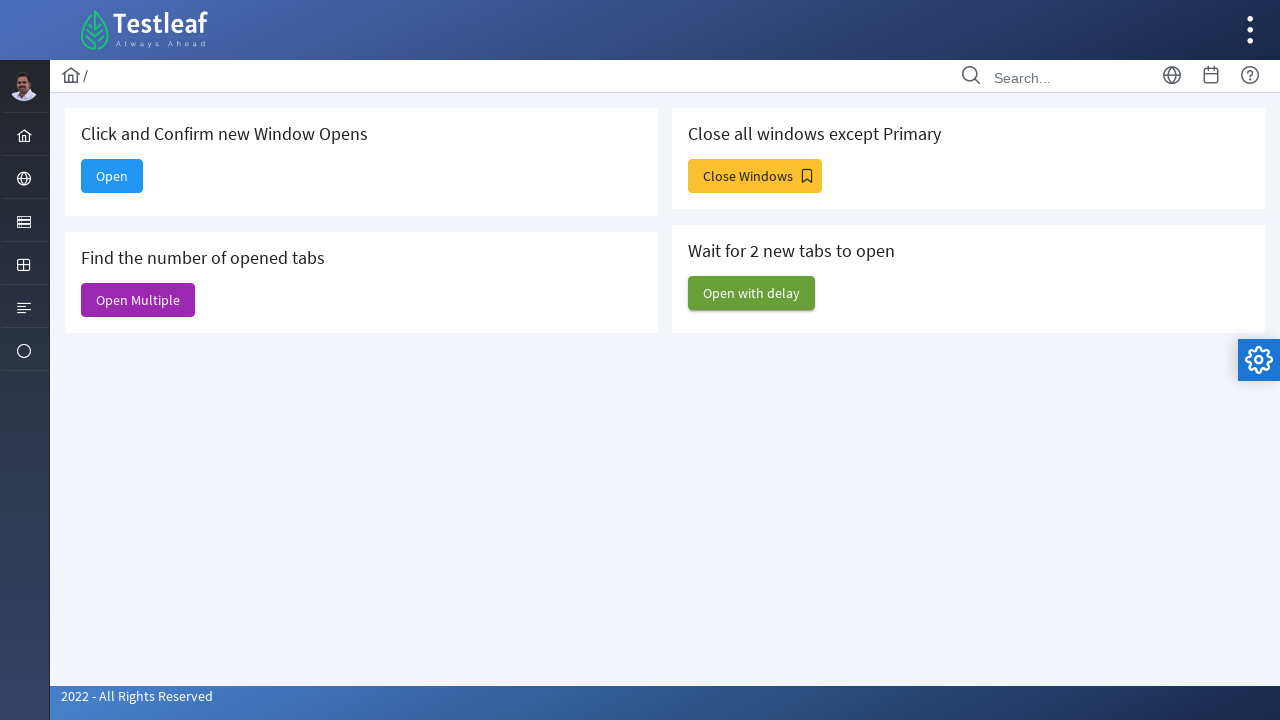